Tests filling a textbox to verify IE native events performance

Starting URL: http://trabulmonkee.github.io/se-repos/ie-native-events/

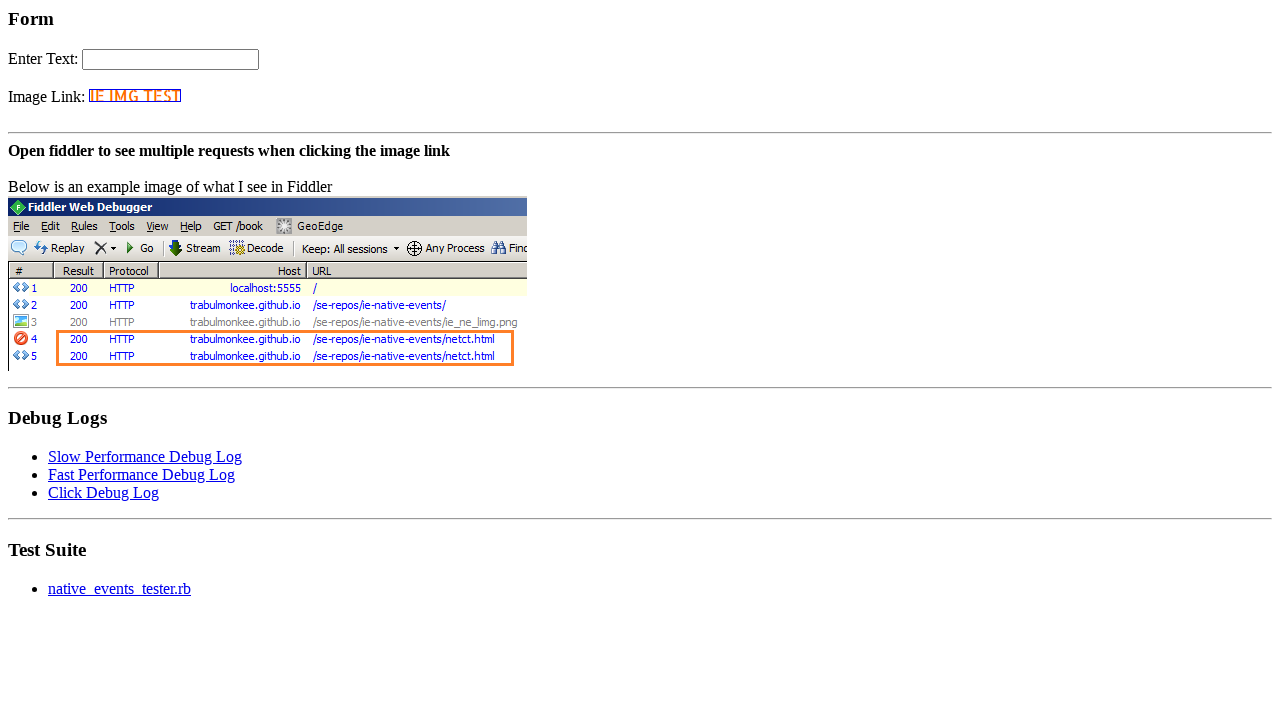

Filled textbox with 'test 123' to verify IE native events performance on #ptb
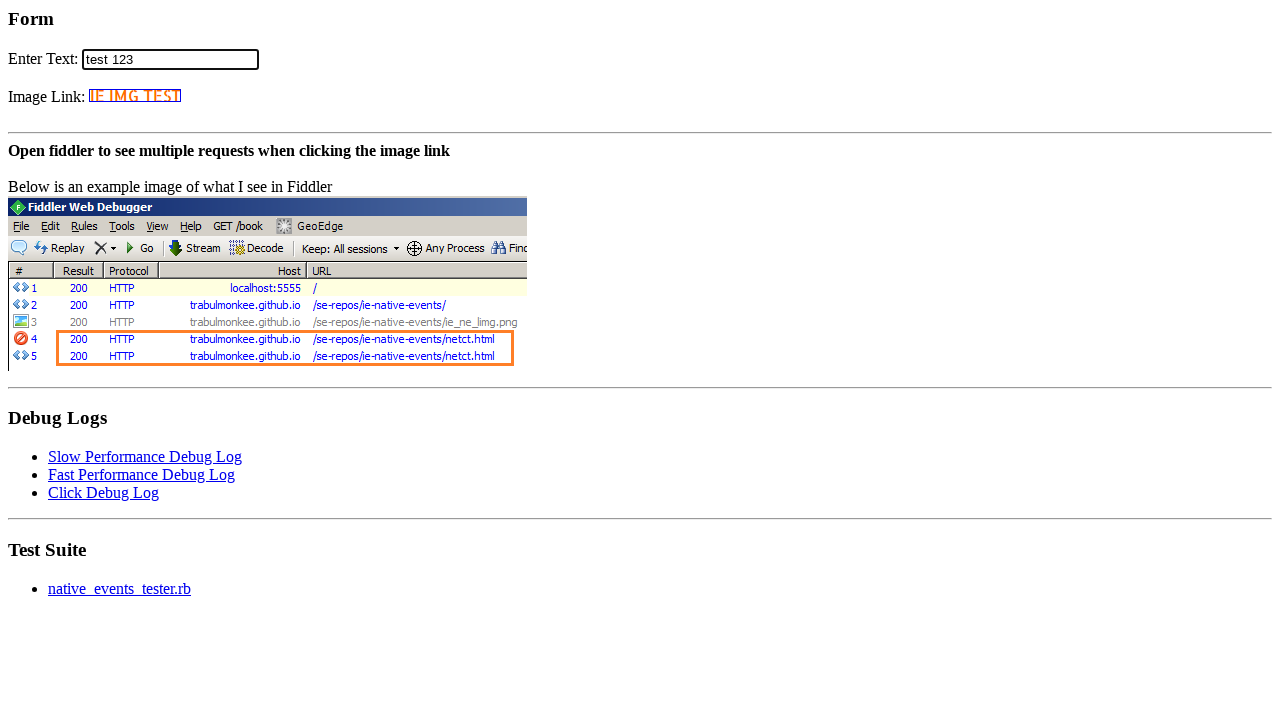

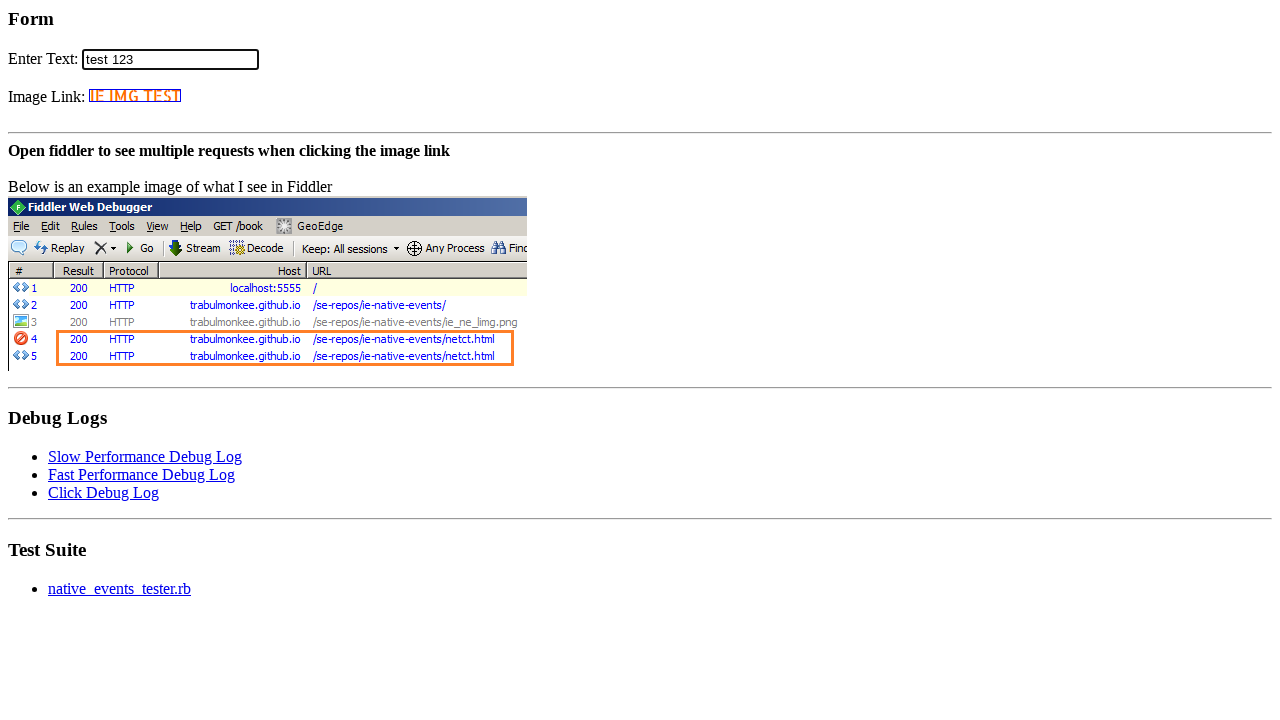